Navigates to the Playwright documentation site, verifies the page title contains "Playwright", clicks on a navigation link, and verifies navigation to the Installation page.

Starting URL: https://playwright.dev

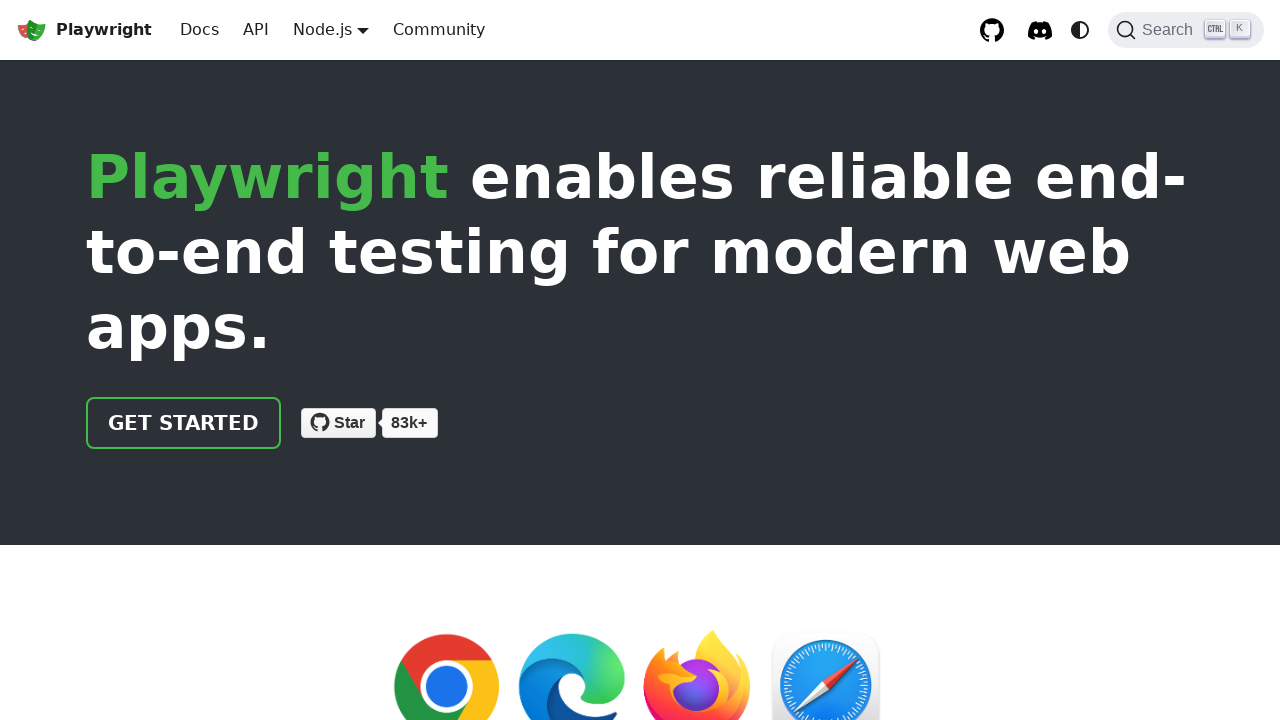

Navigated to Playwright documentation site at https://playwright.dev
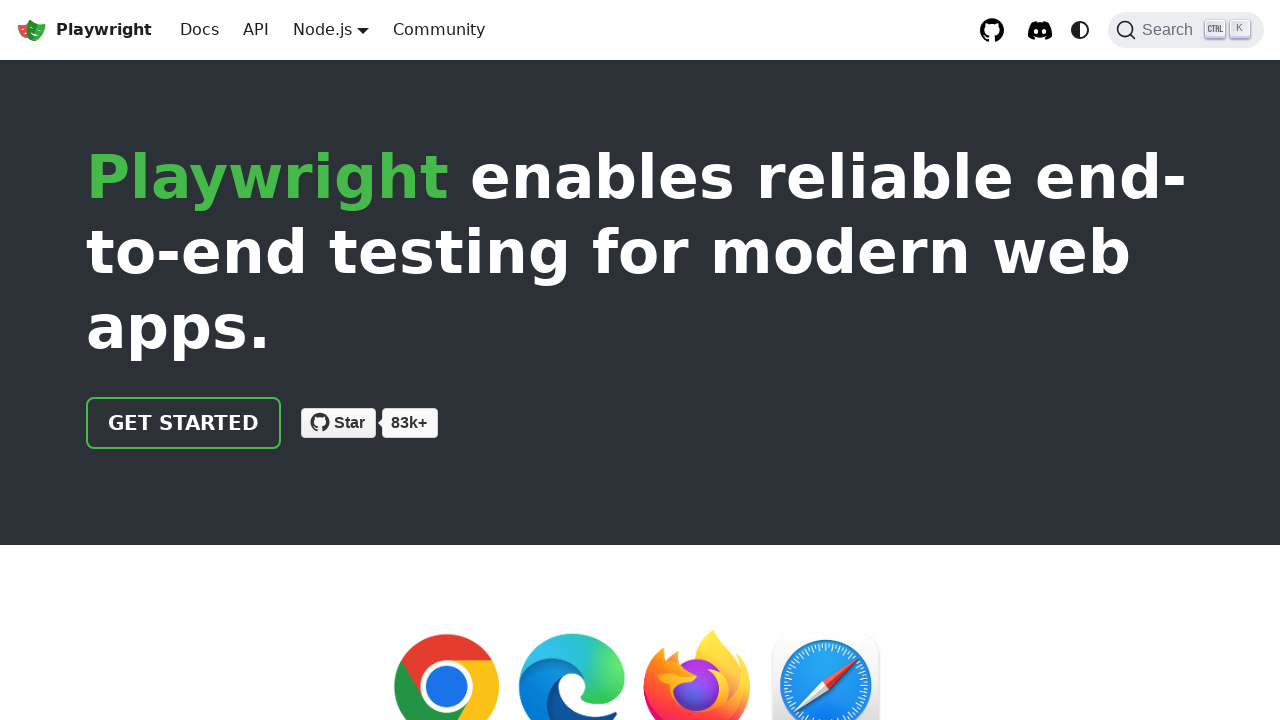

Verified page title contains 'Playwright'
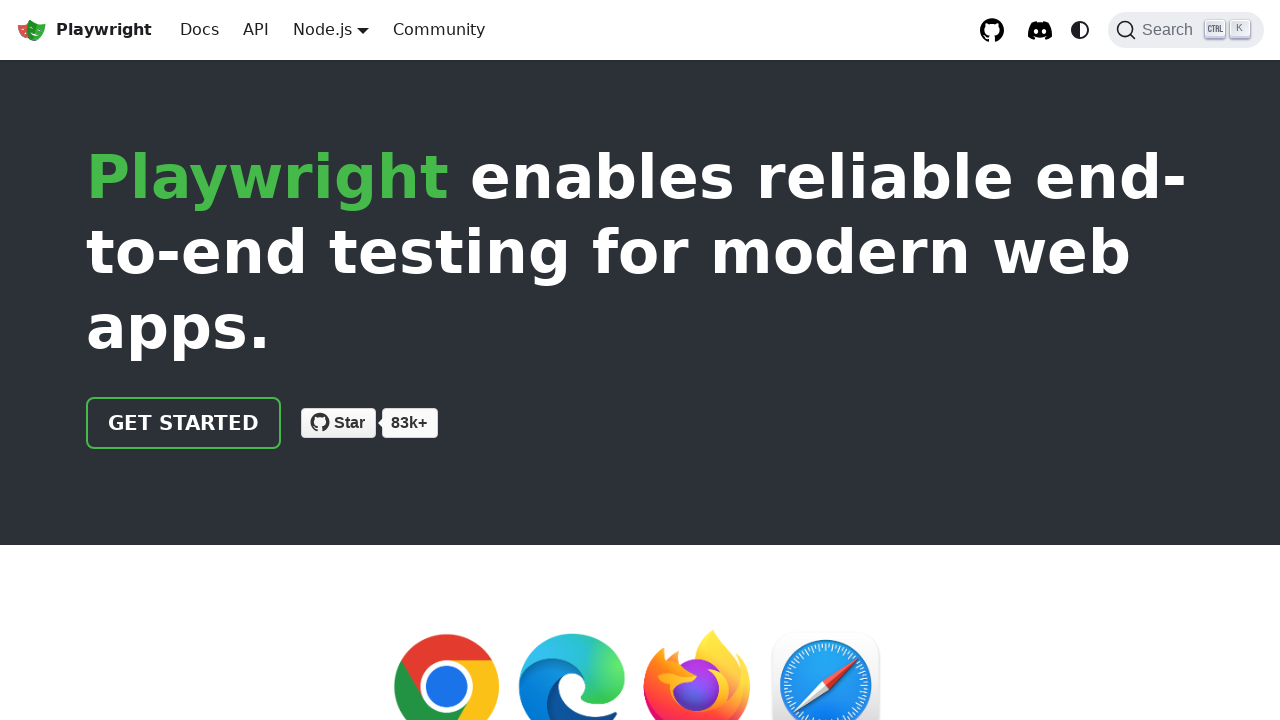

Clicked on navigation link to Installation page at (184, 423) on xpath=//html/body/div/div[2]/header/div/div/a
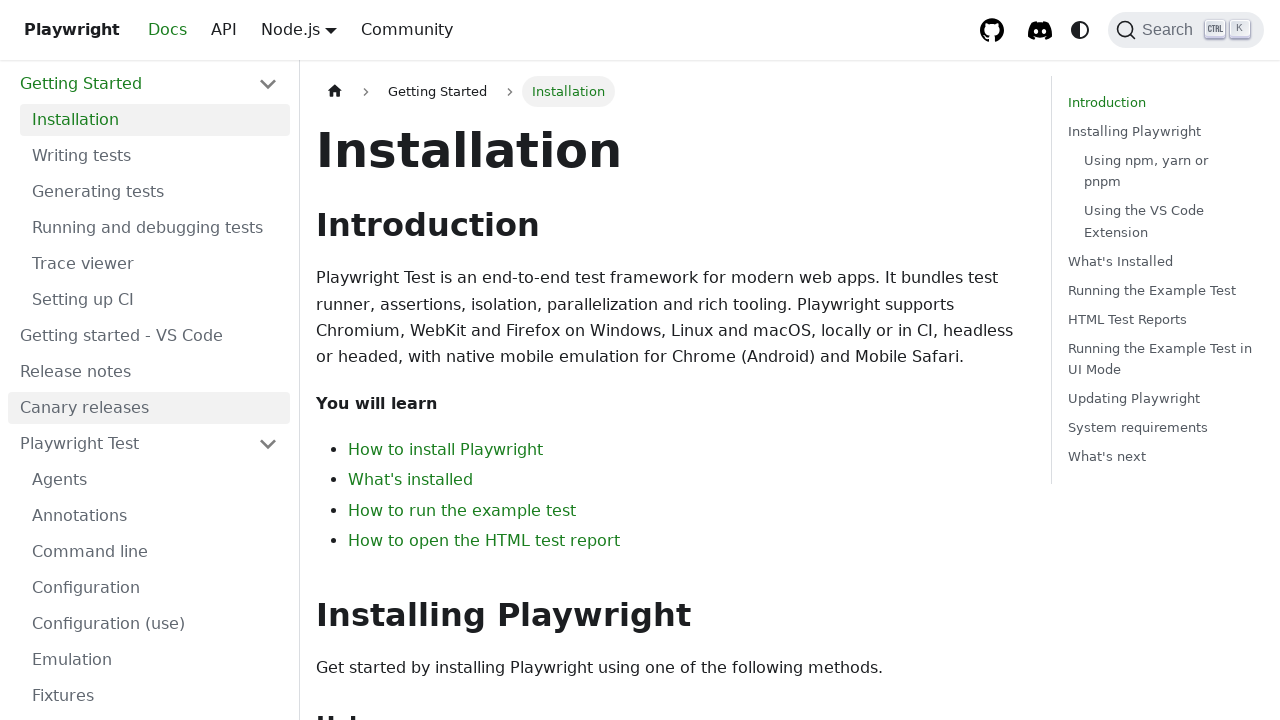

Verified navigation to Installation page with correct title
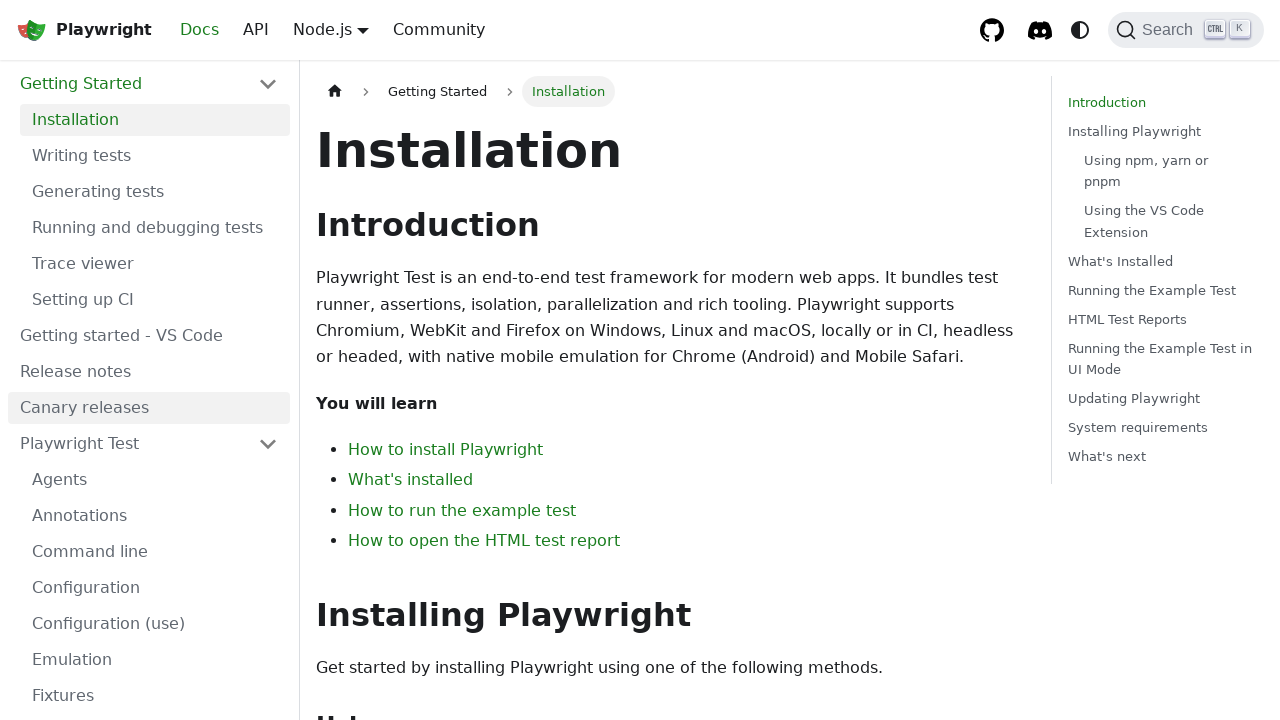

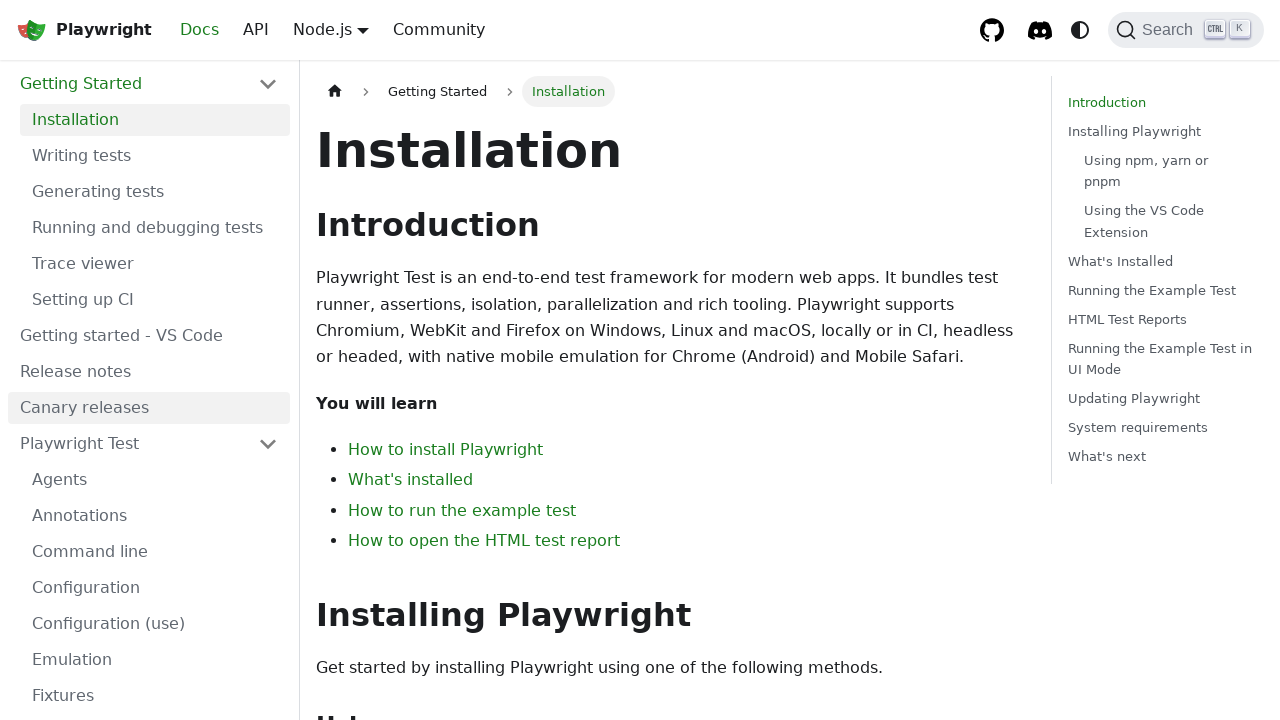